Tests that whitespace is trimmed from edited todo text

Starting URL: https://demo.playwright.dev/todomvc

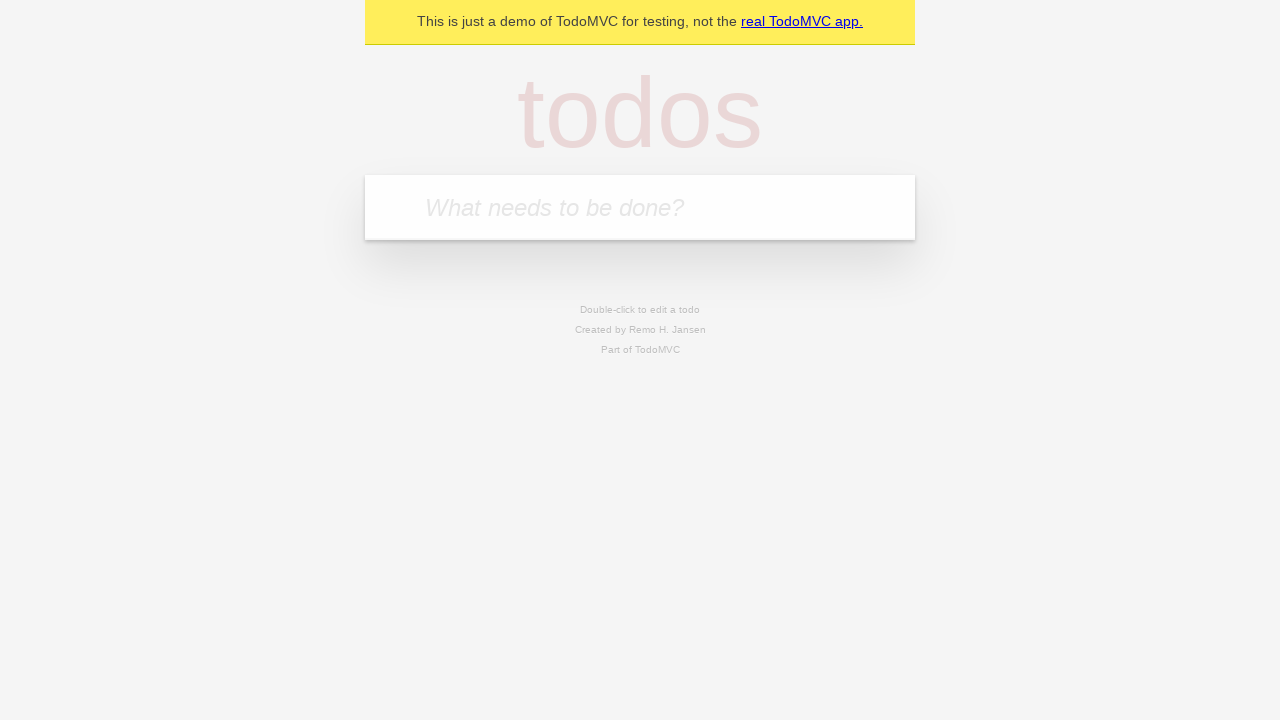

Filled new todo field with 'buy some cheese' on internal:attr=[placeholder="What needs to be done?"i]
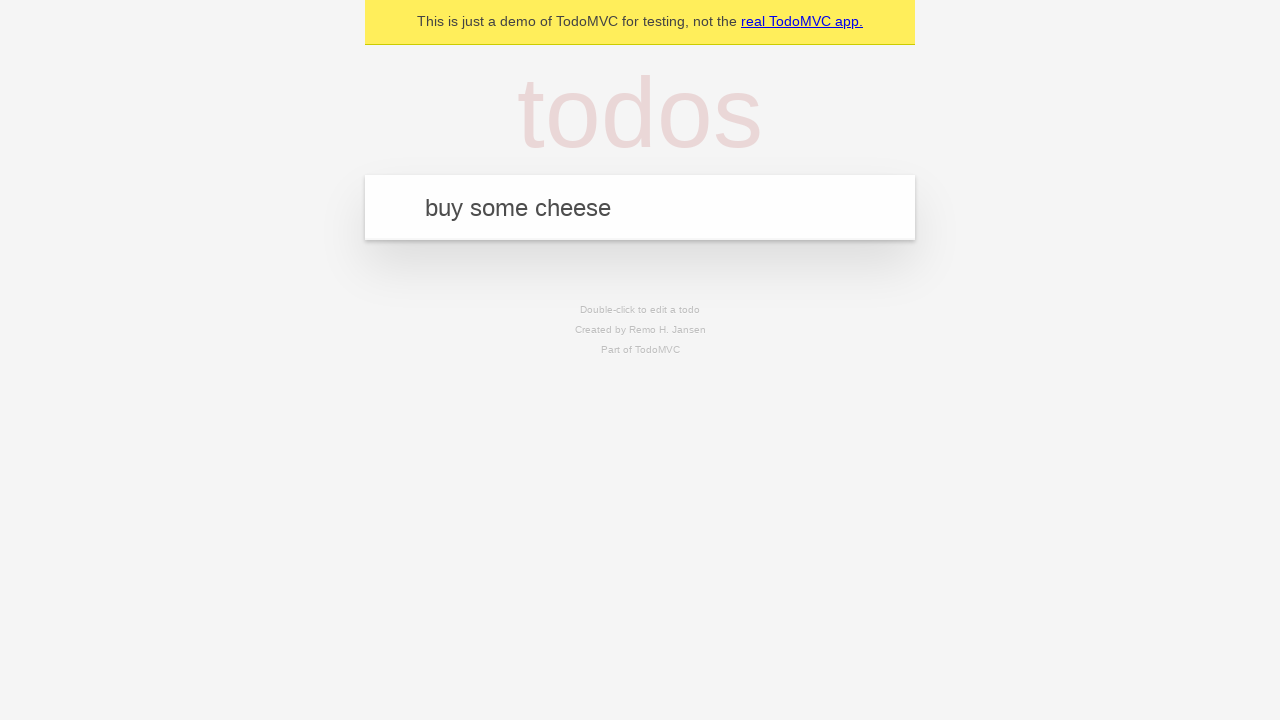

Pressed Enter to create todo 'buy some cheese' on internal:attr=[placeholder="What needs to be done?"i]
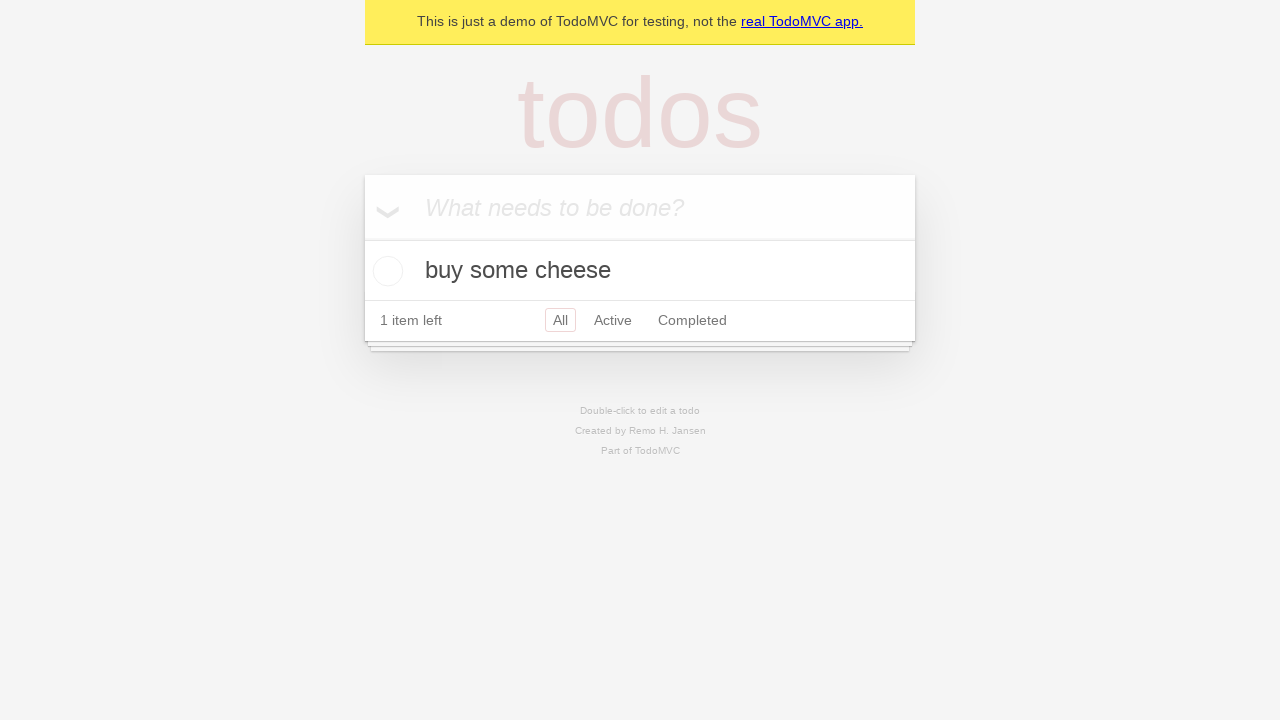

Filled new todo field with 'feed the cat' on internal:attr=[placeholder="What needs to be done?"i]
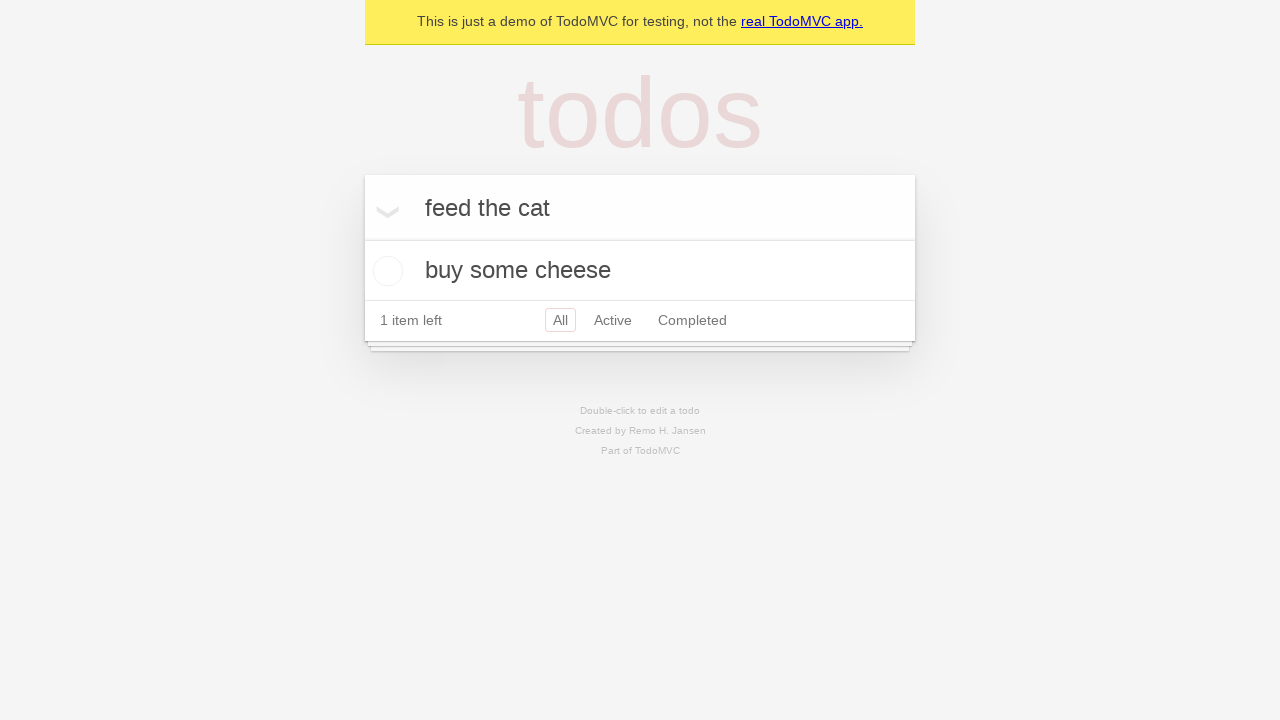

Pressed Enter to create todo 'feed the cat' on internal:attr=[placeholder="What needs to be done?"i]
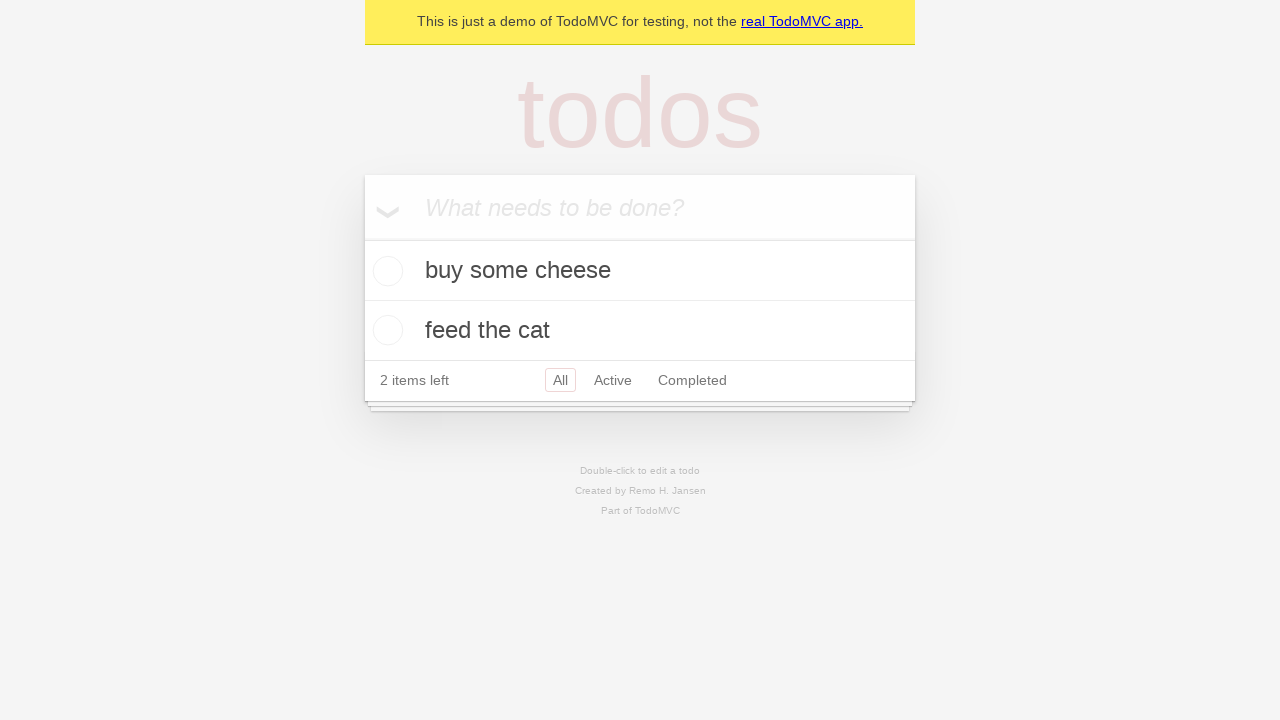

Filled new todo field with 'book a doctors appointment' on internal:attr=[placeholder="What needs to be done?"i]
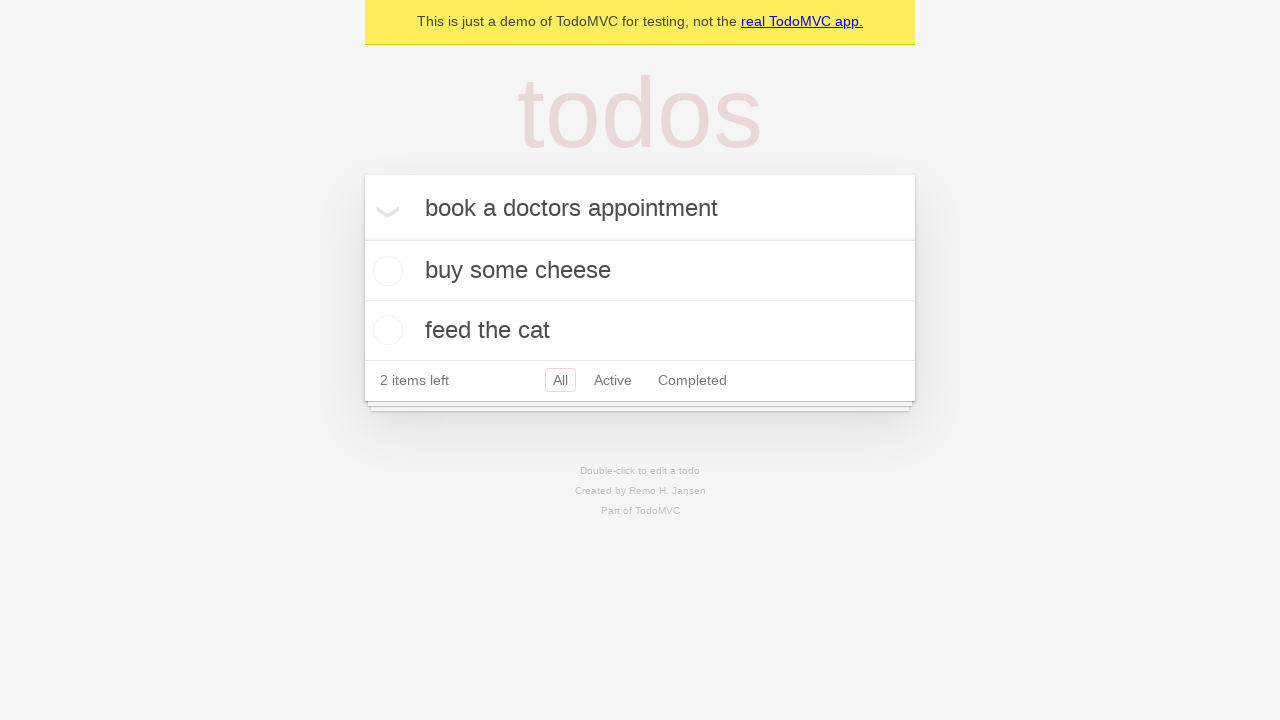

Pressed Enter to create todo 'book a doctors appointment' on internal:attr=[placeholder="What needs to be done?"i]
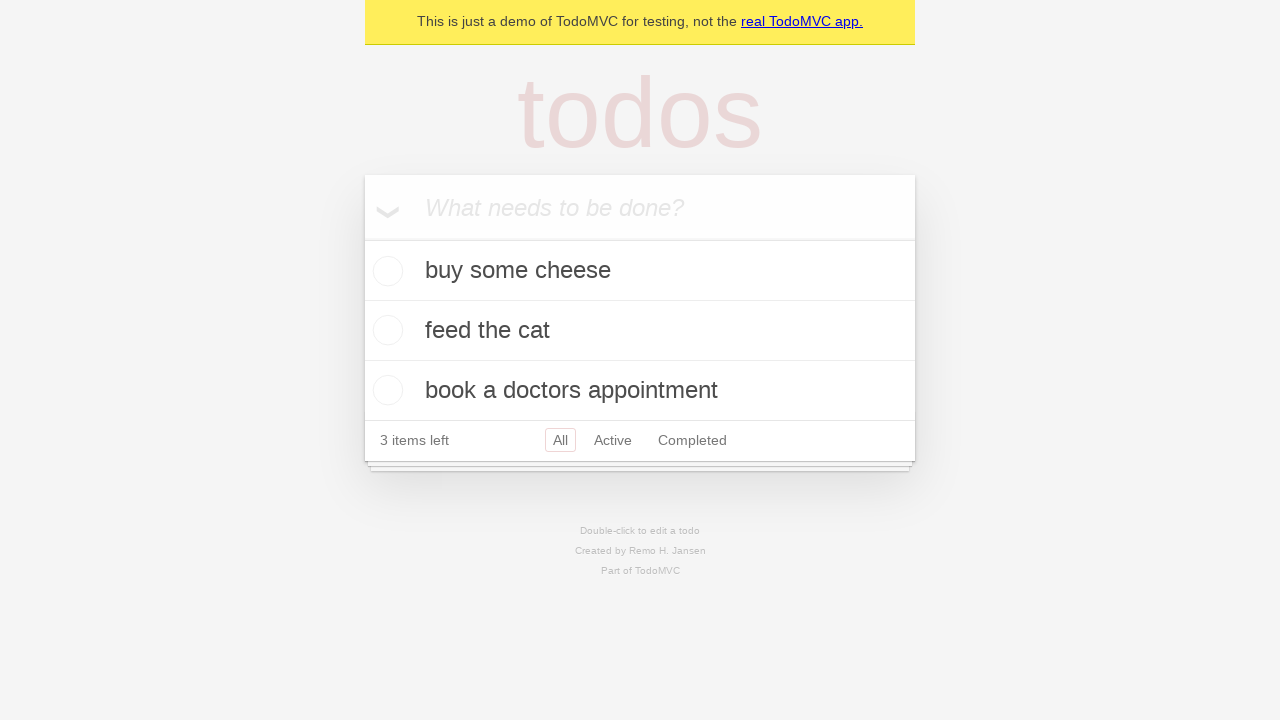

Waited for all 3 todos to be created
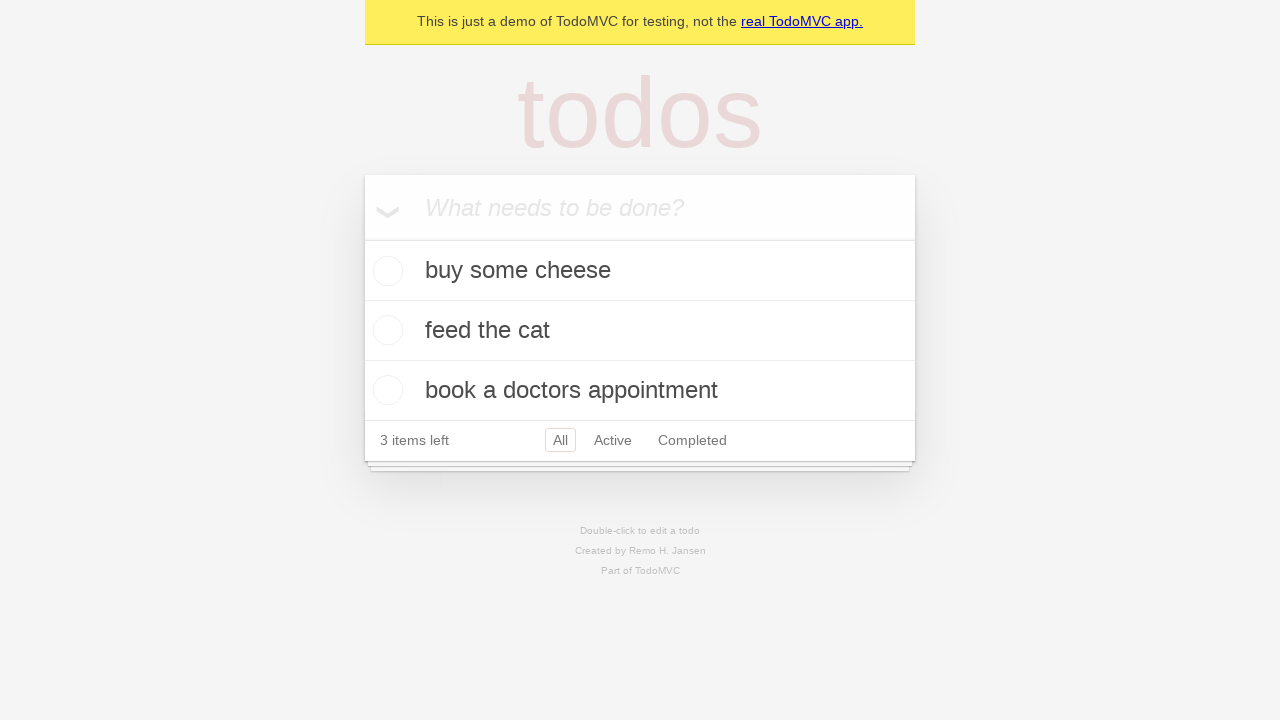

Double-clicked second todo to enter edit mode at (640, 331) on internal:testid=[data-testid="todo-item"s] >> nth=1
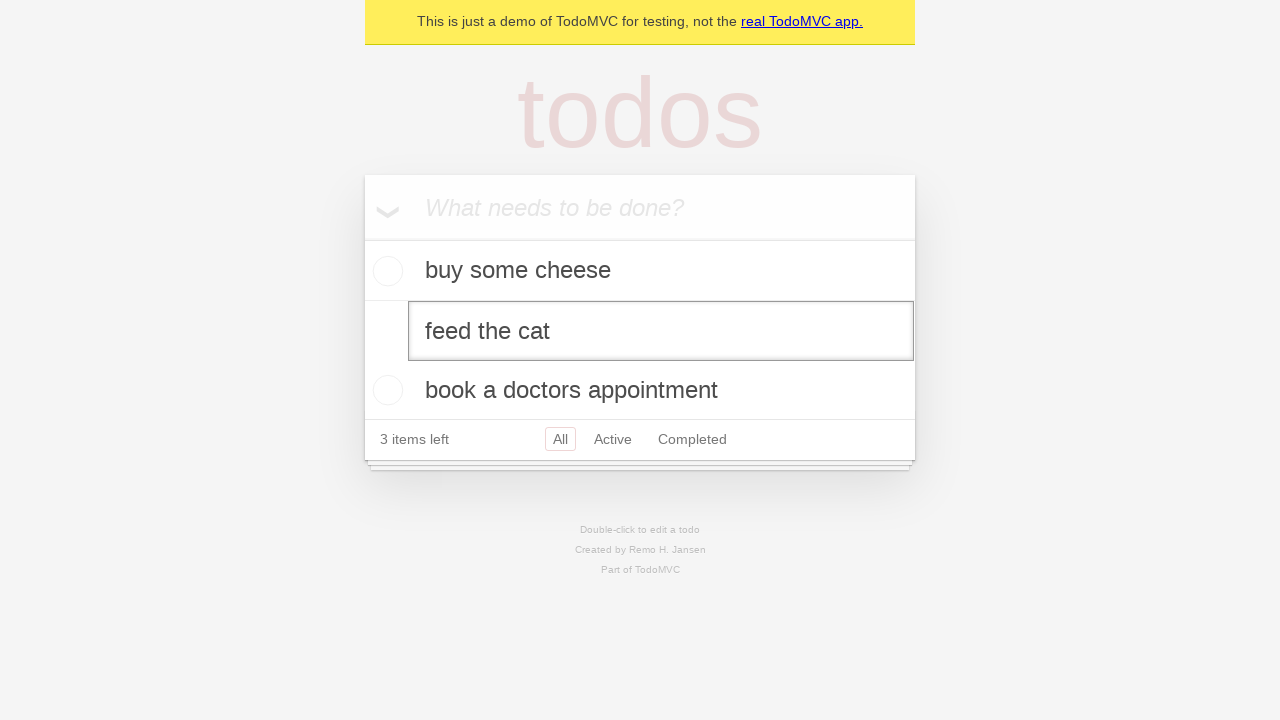

Filled edit field with whitespace-padded text '    buy some sausages    ' on internal:testid=[data-testid="todo-item"s] >> nth=1 >> internal:role=textbox[nam
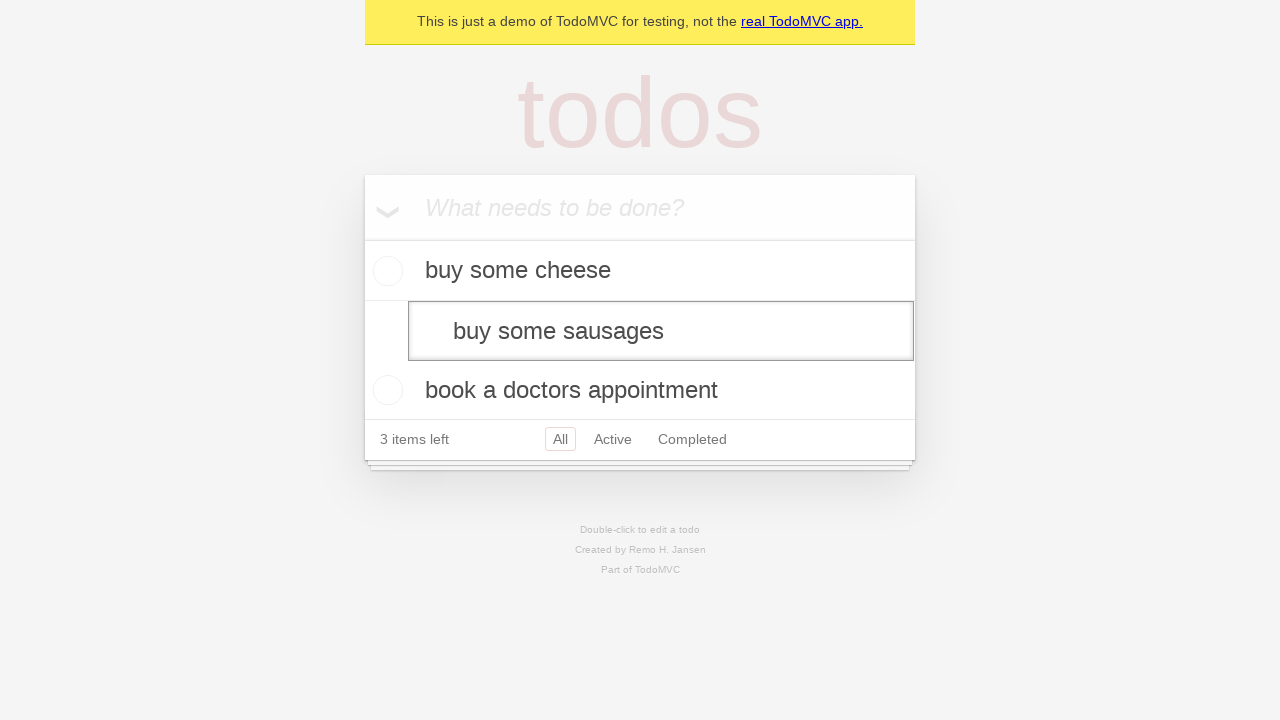

Pressed Enter to submit edited todo with trimmed whitespace on internal:testid=[data-testid="todo-item"s] >> nth=1 >> internal:role=textbox[nam
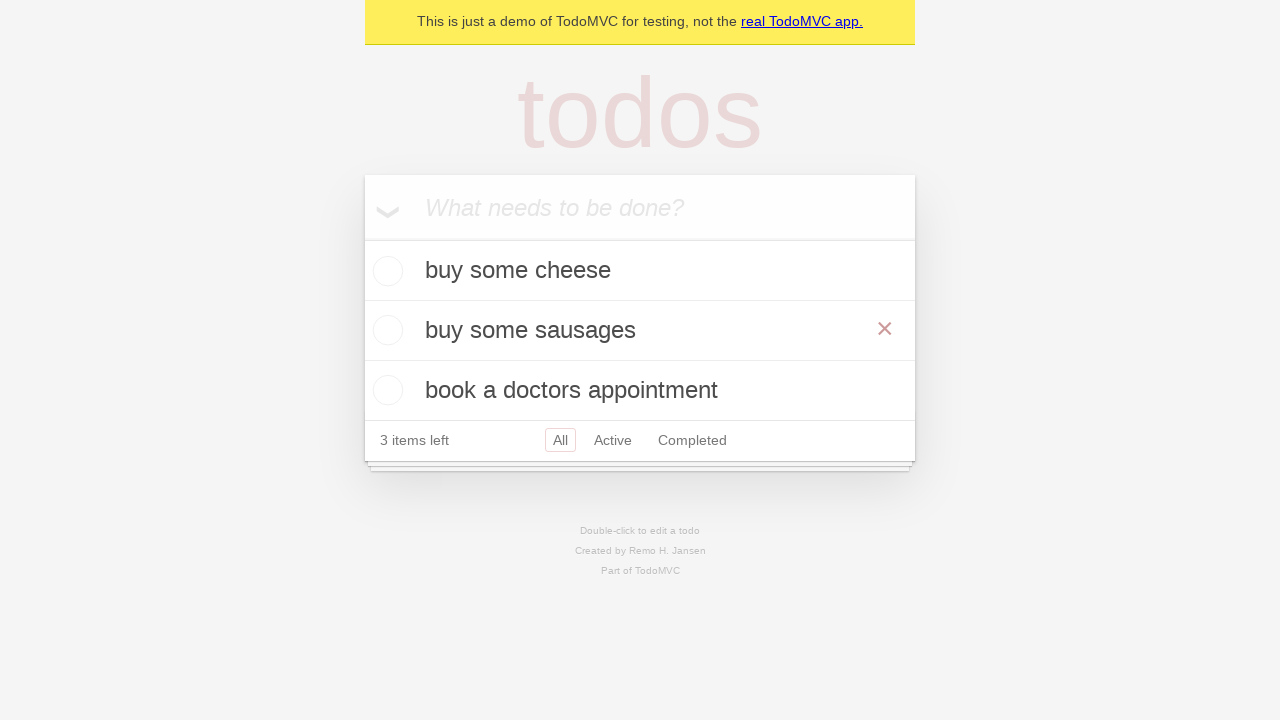

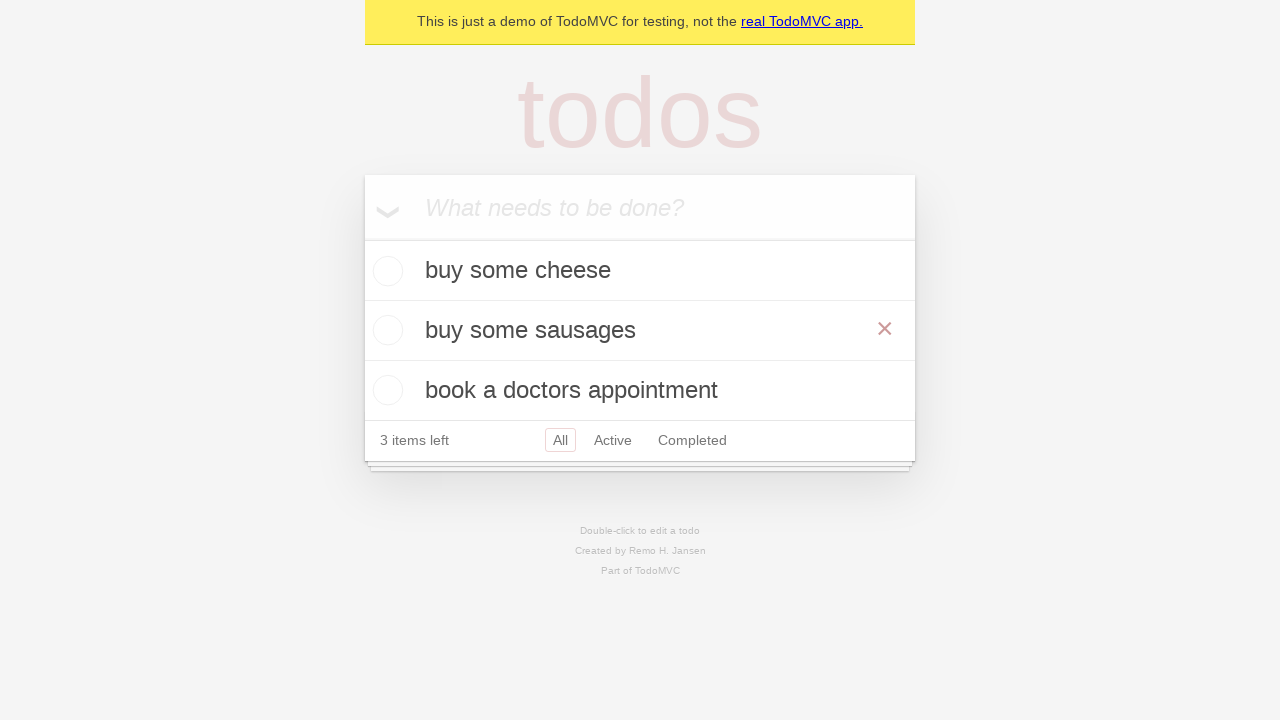